Navigates to the HL7 FHIR PractitionerRole examples page, extracts example links from the table, and navigates to a sample example page to verify the JSON content is displayed.

Starting URL: https://www.hl7.org/fhir/practitionerrole-examples.html

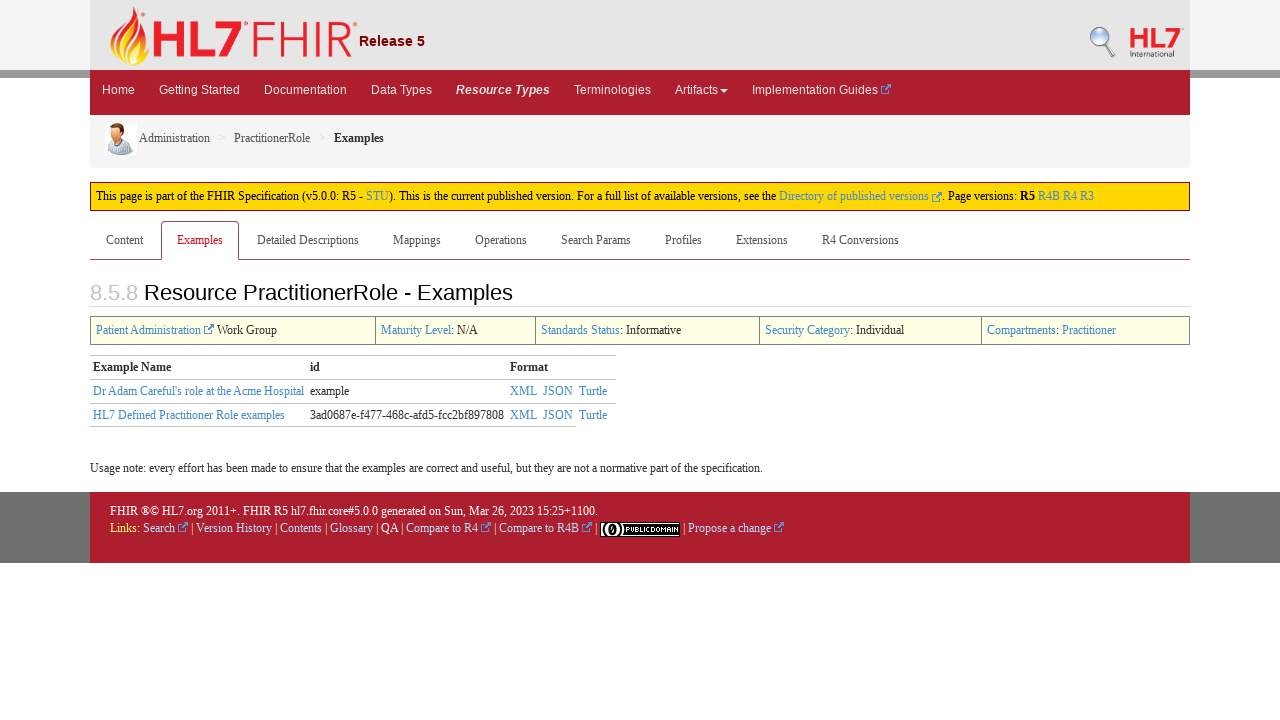

Waited for examples table to load
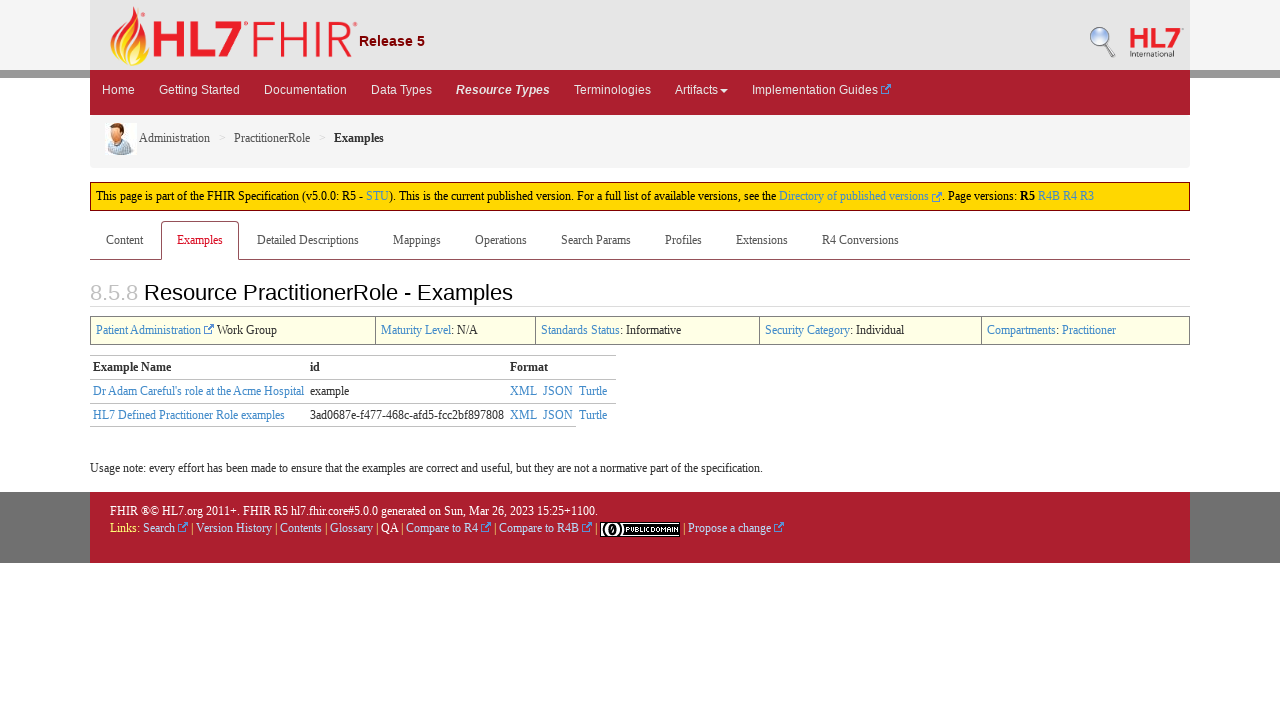

Extracted first example URL from table
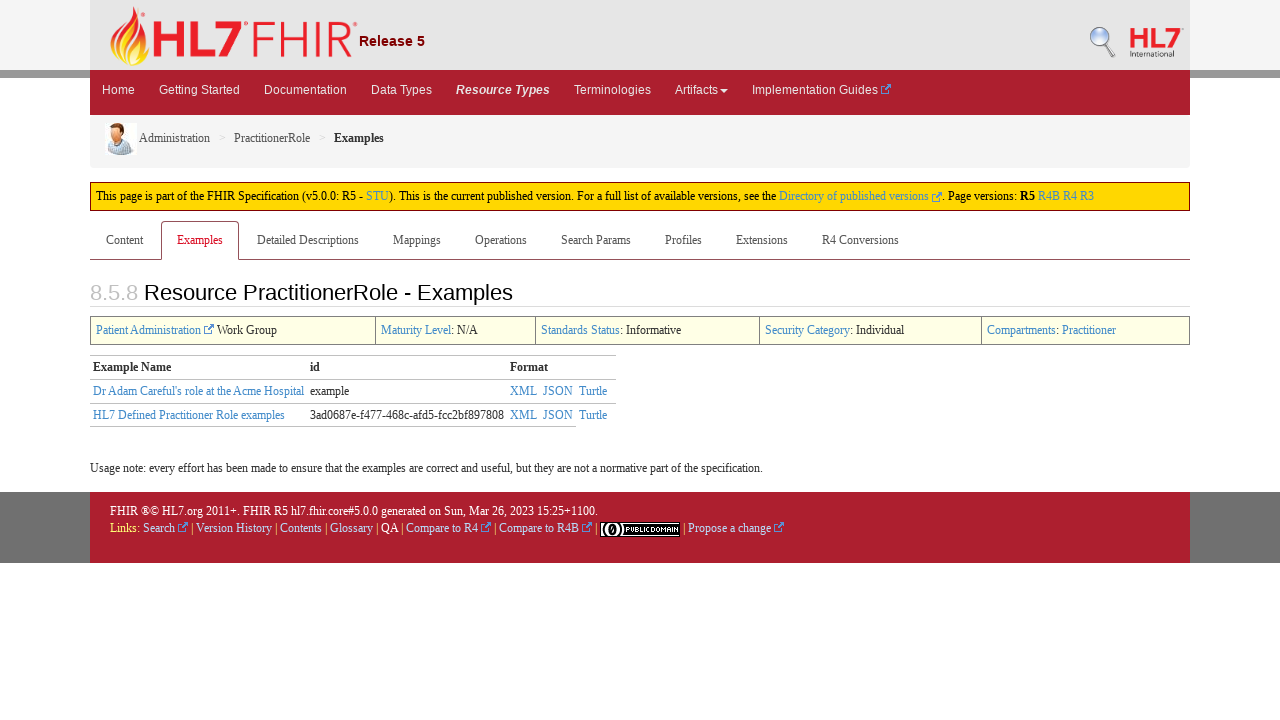

Navigated to example page: practitionerrole-example.json.html
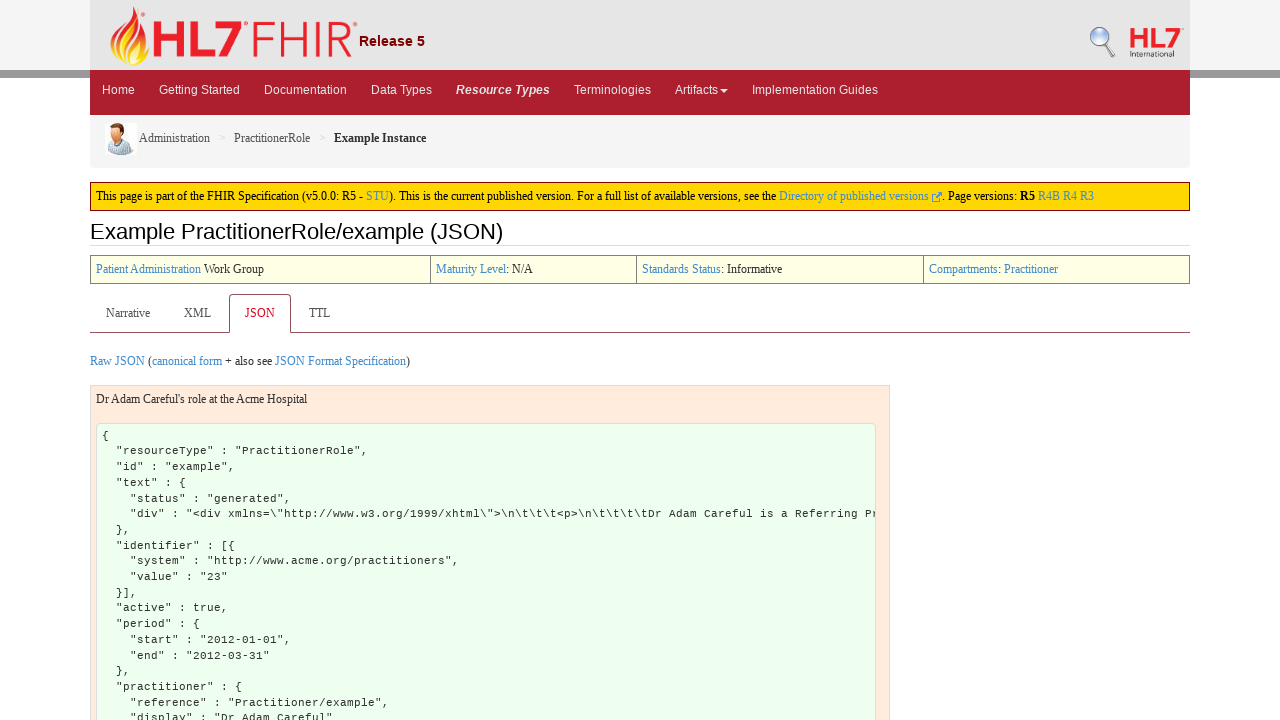

Verified JSON content is displayed on example page
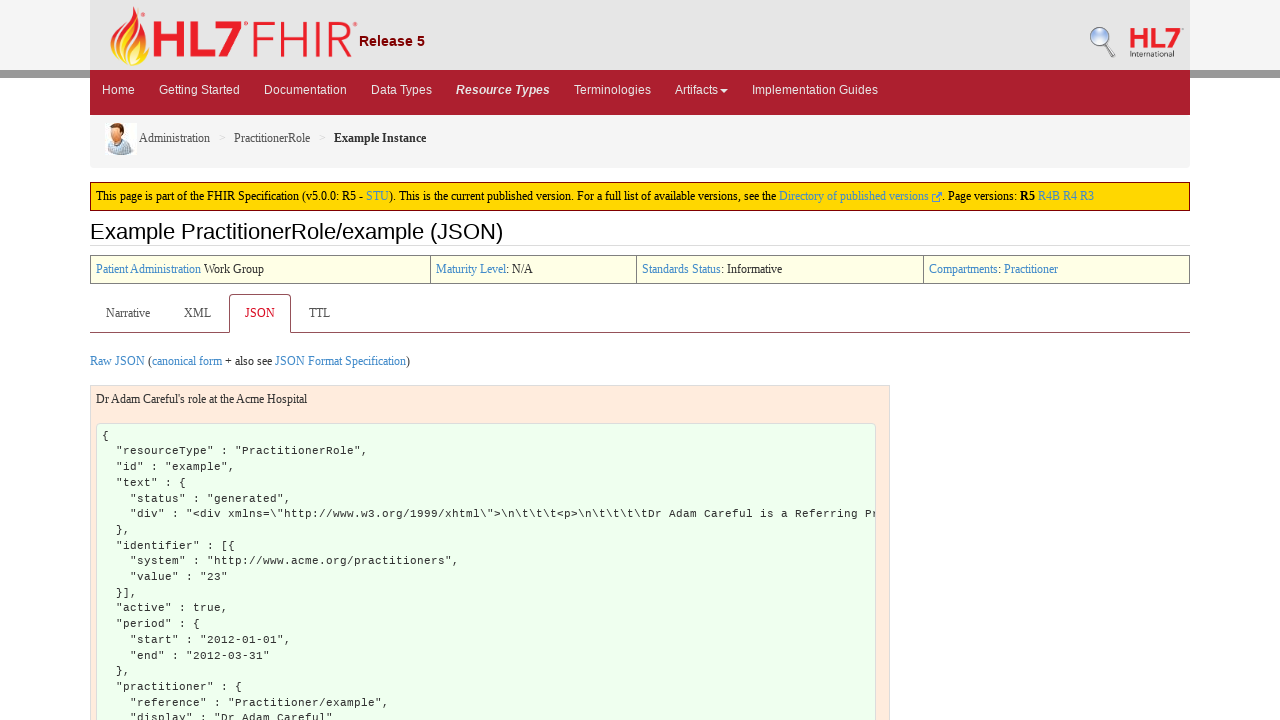

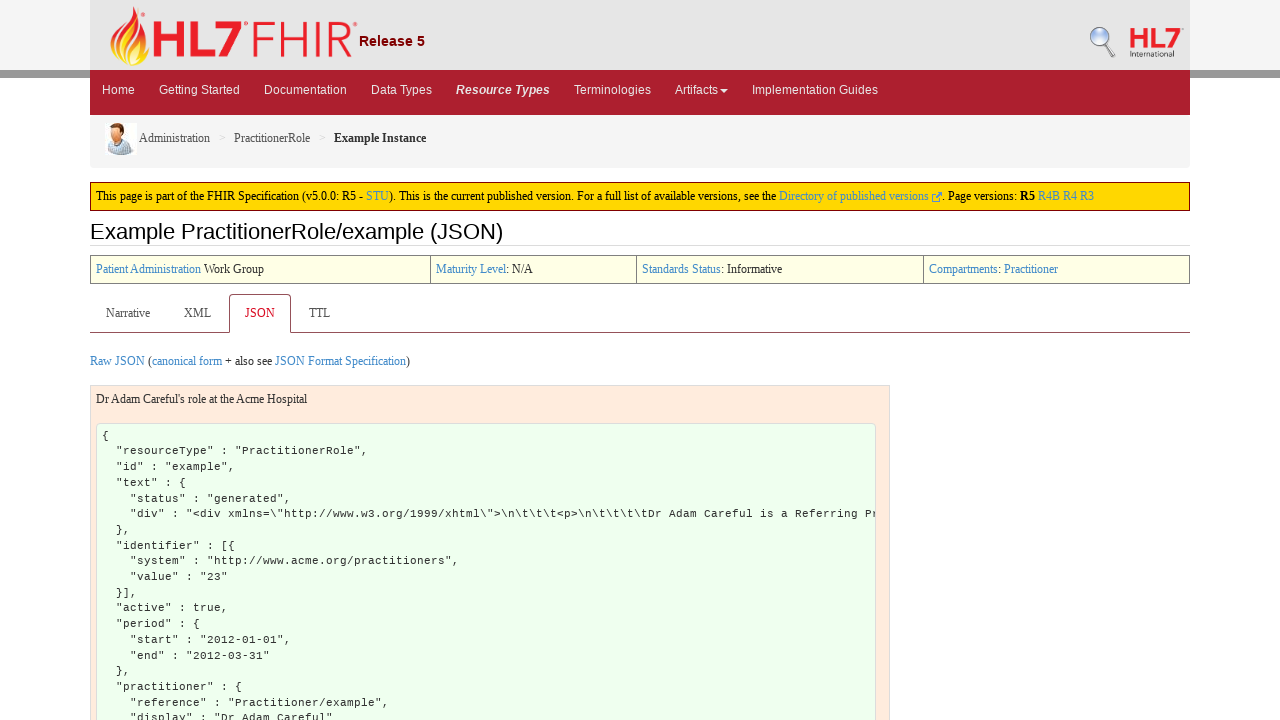